Tests JavaScript confirmation alert handling by clicking a button to trigger a confirmation dialog, accepting the alert, and verifying the result message displays correctly.

Starting URL: http://the-internet.herokuapp.com/javascript_alerts

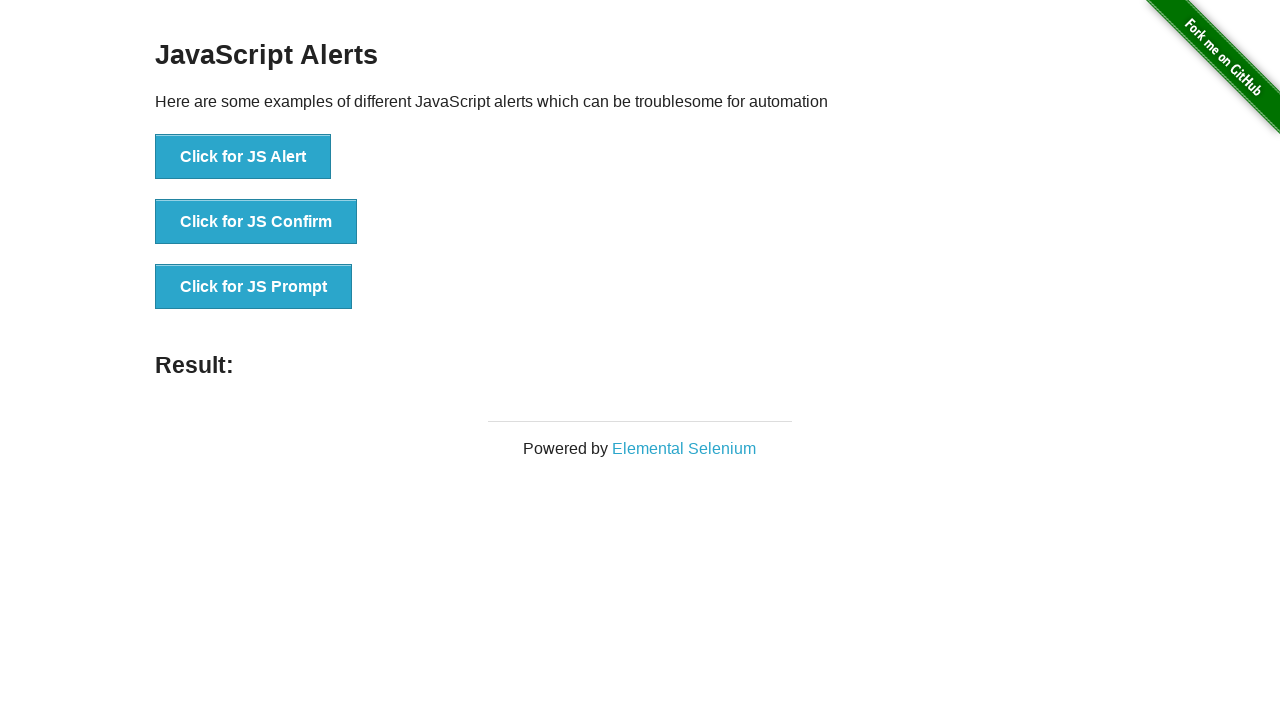

Clicked the second button to trigger JavaScript confirmation alert at (256, 222) on css=button >> nth=1
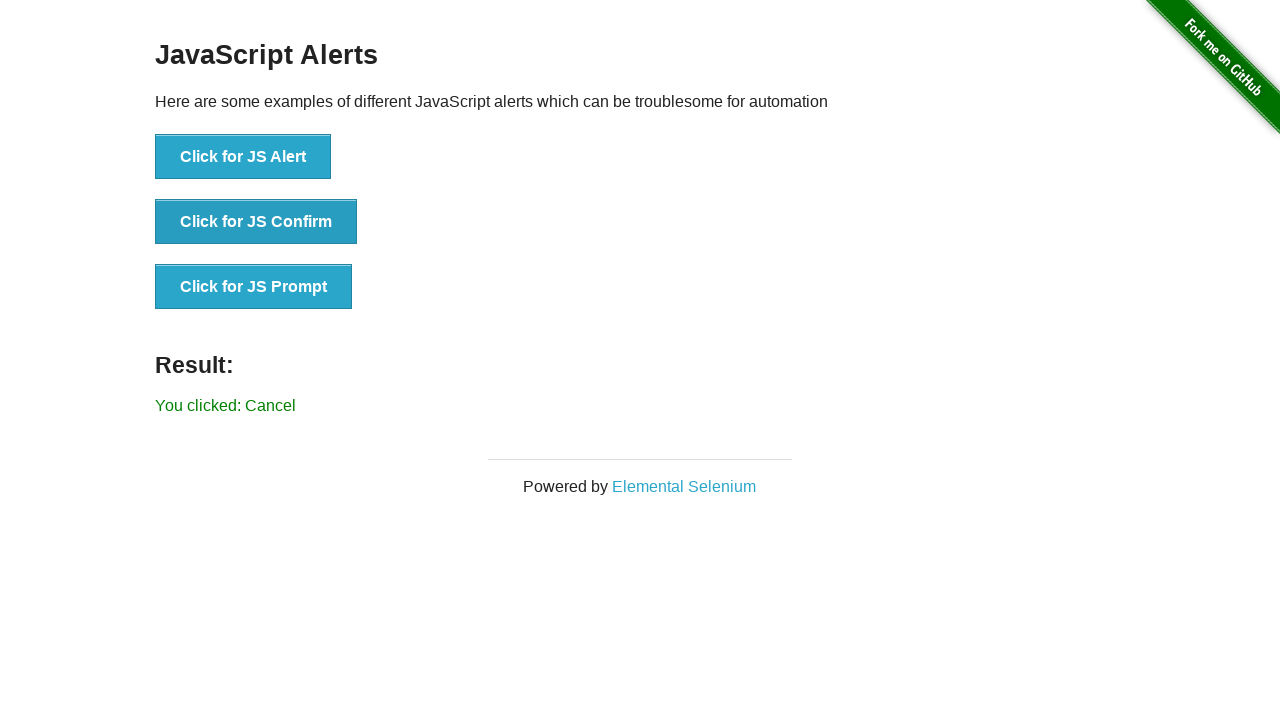

Set up dialog handler to accept confirmation alerts
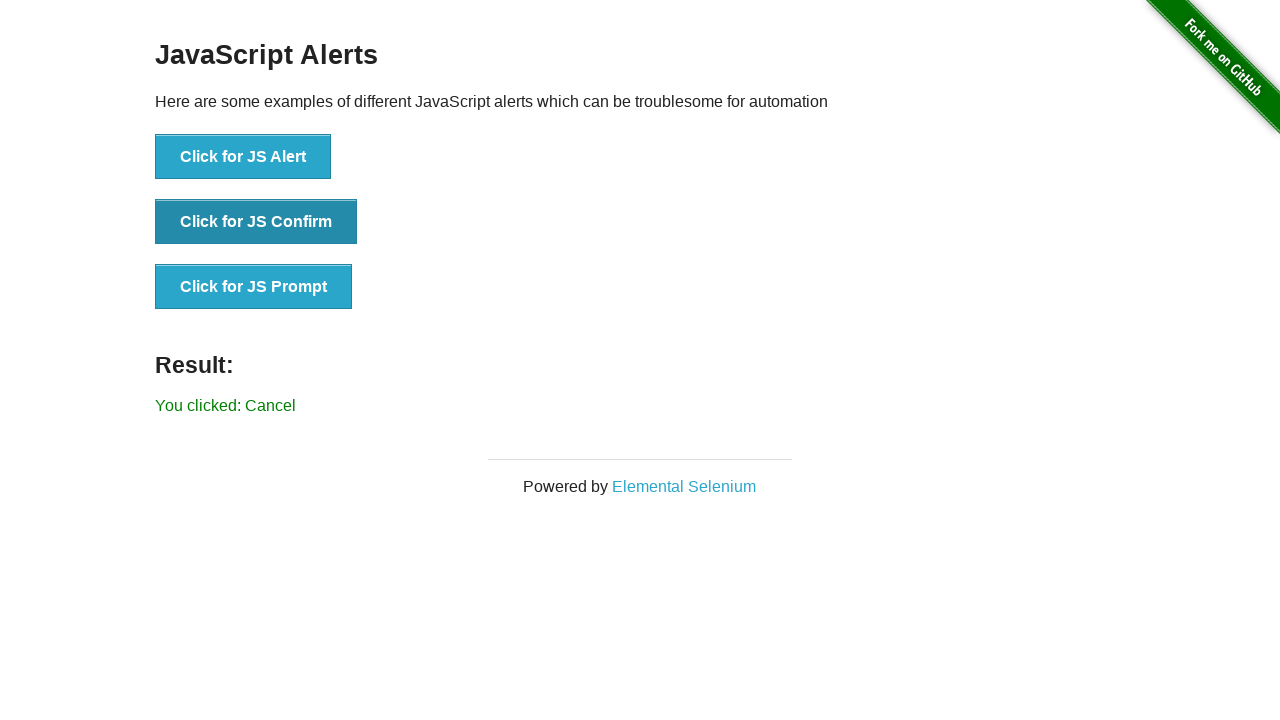

Clicked the second button again to trigger confirmation dialog with handler ready at (256, 222) on css=button >> nth=1
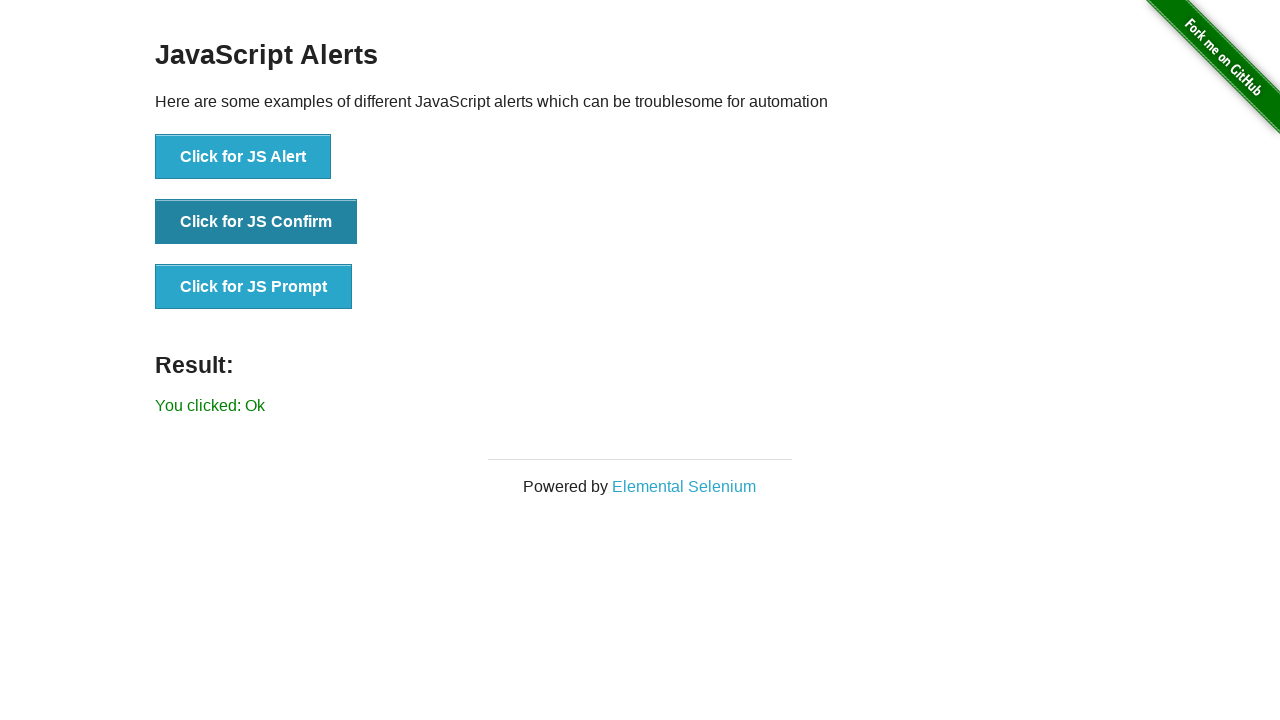

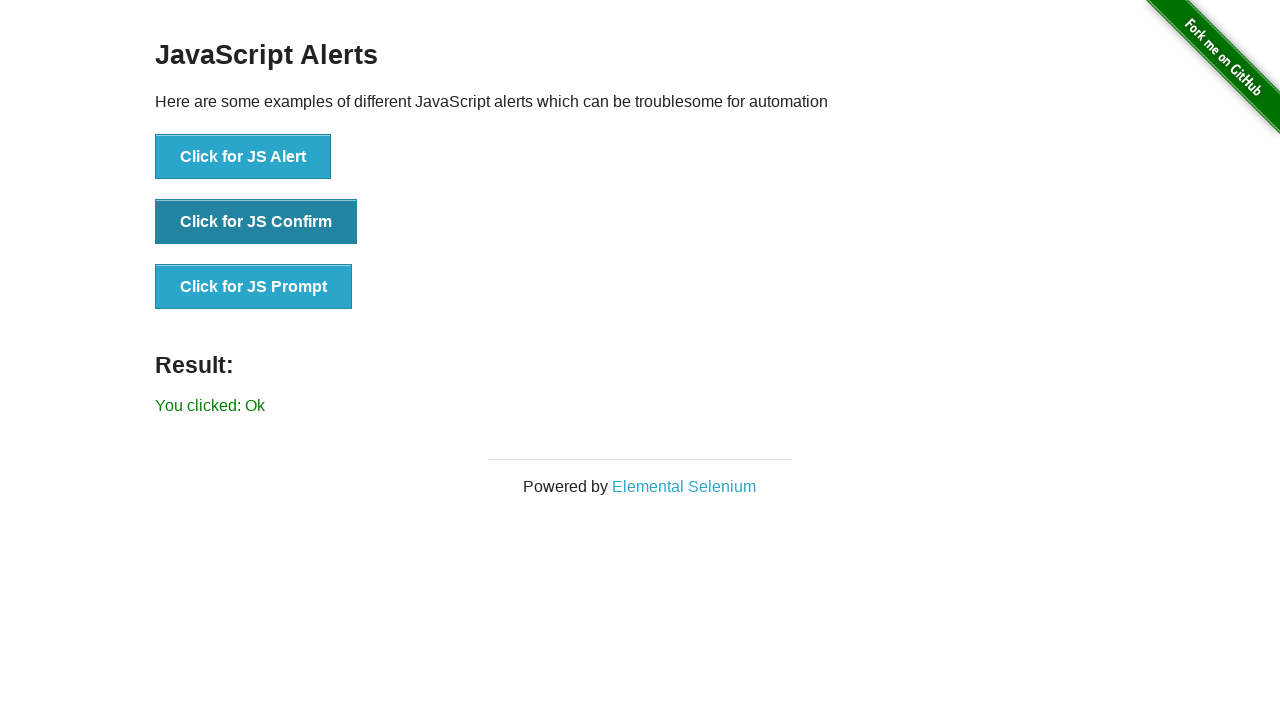